Tests browser window handling by clicking a button that opens a new tab, switching focus to the new tab to verify its content, then switching back to the parent window

Starting URL: https://demoqa.com/browser-windows

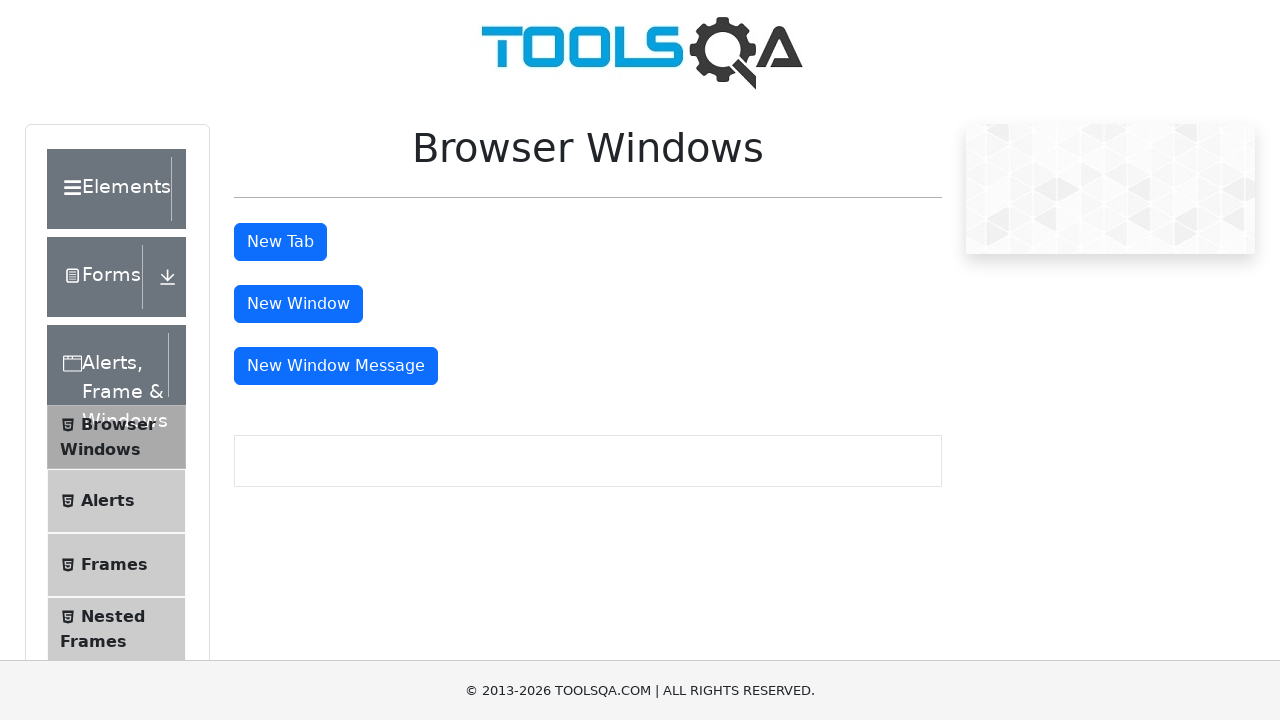

Clicked 'New Tab' button to open a new tab at (280, 242) on #tabButton
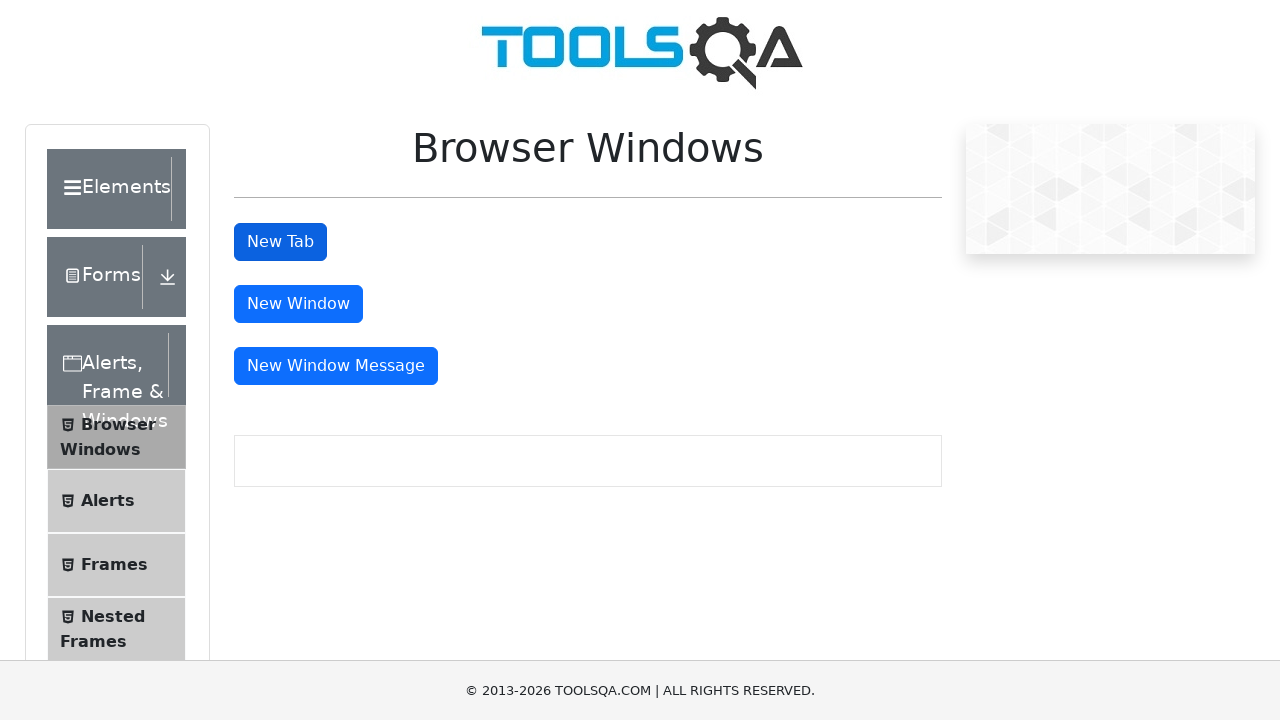

New tab opened and captured at (280, 242) on #tabButton
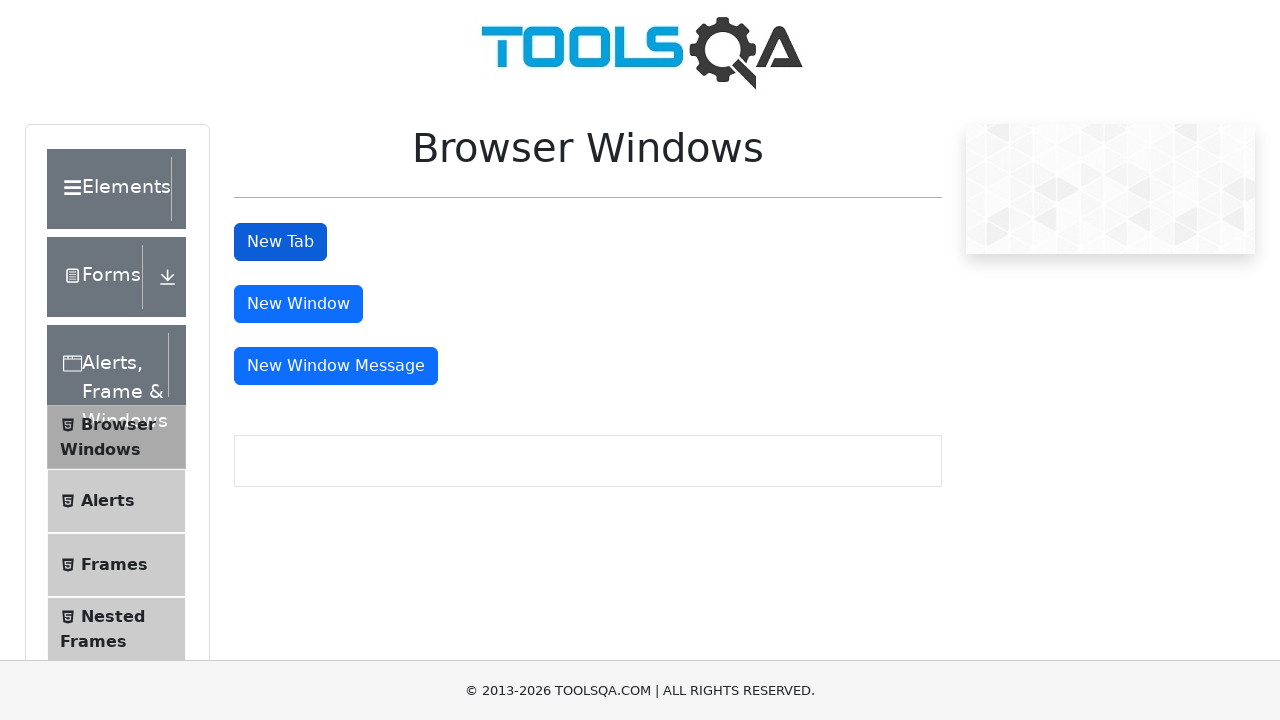

Switched focus to new tab
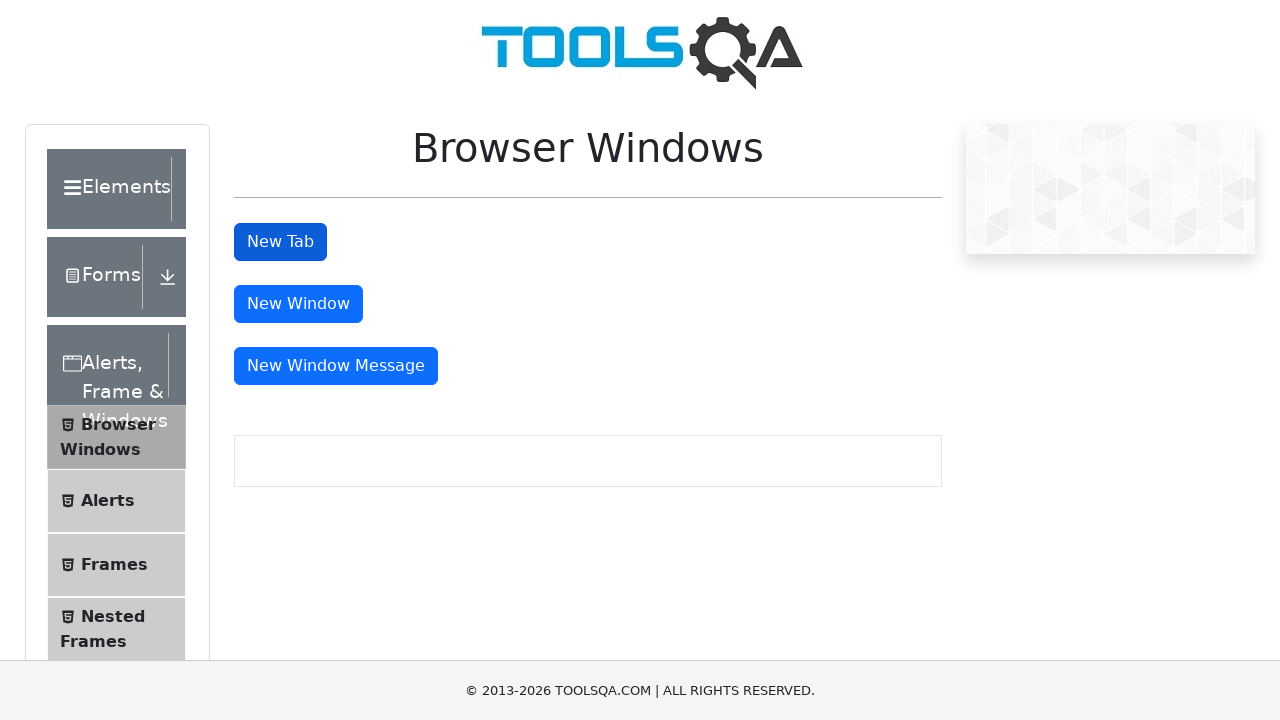

New tab page fully loaded
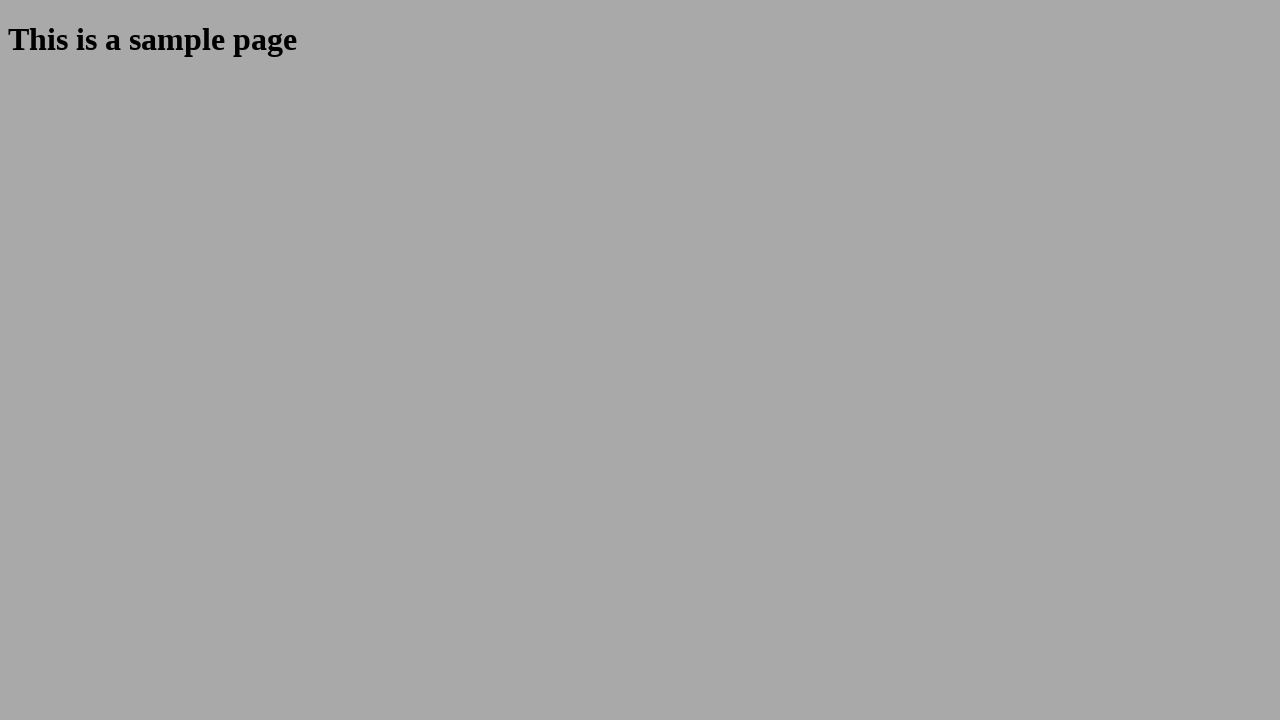

Retrieved heading text from new tab: 'This is a sample page'
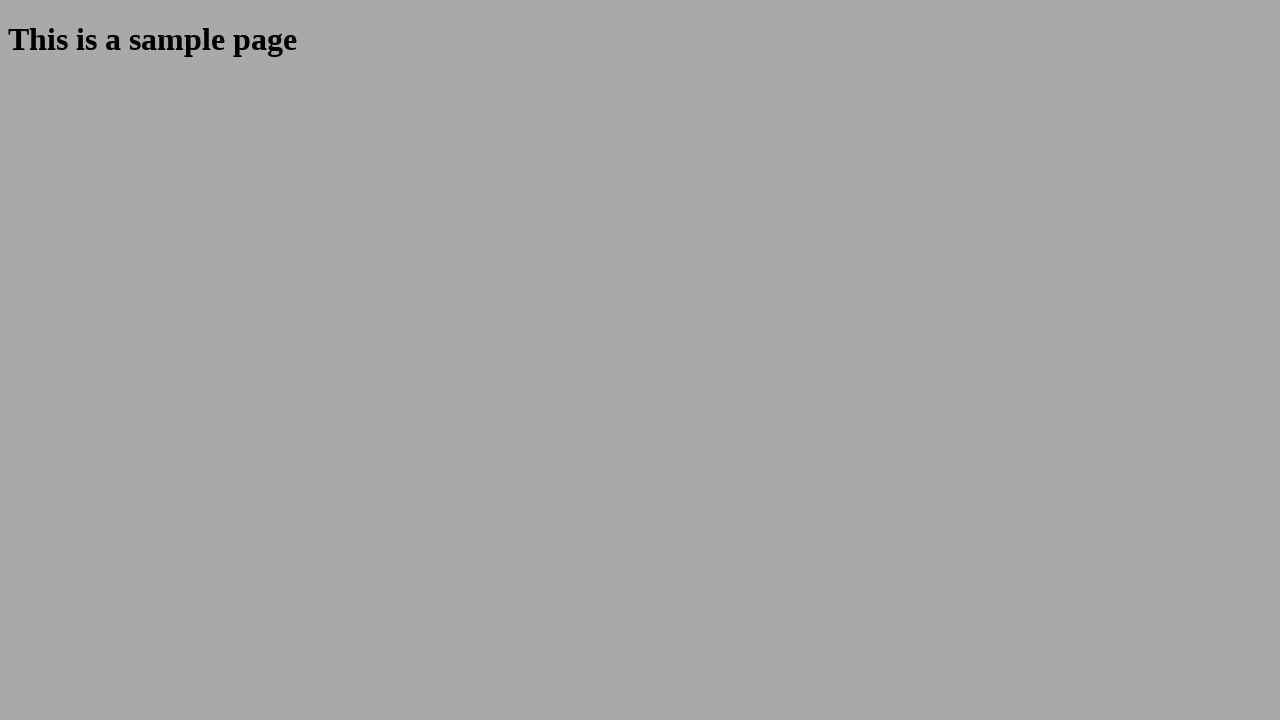

Switched focus back to parent window
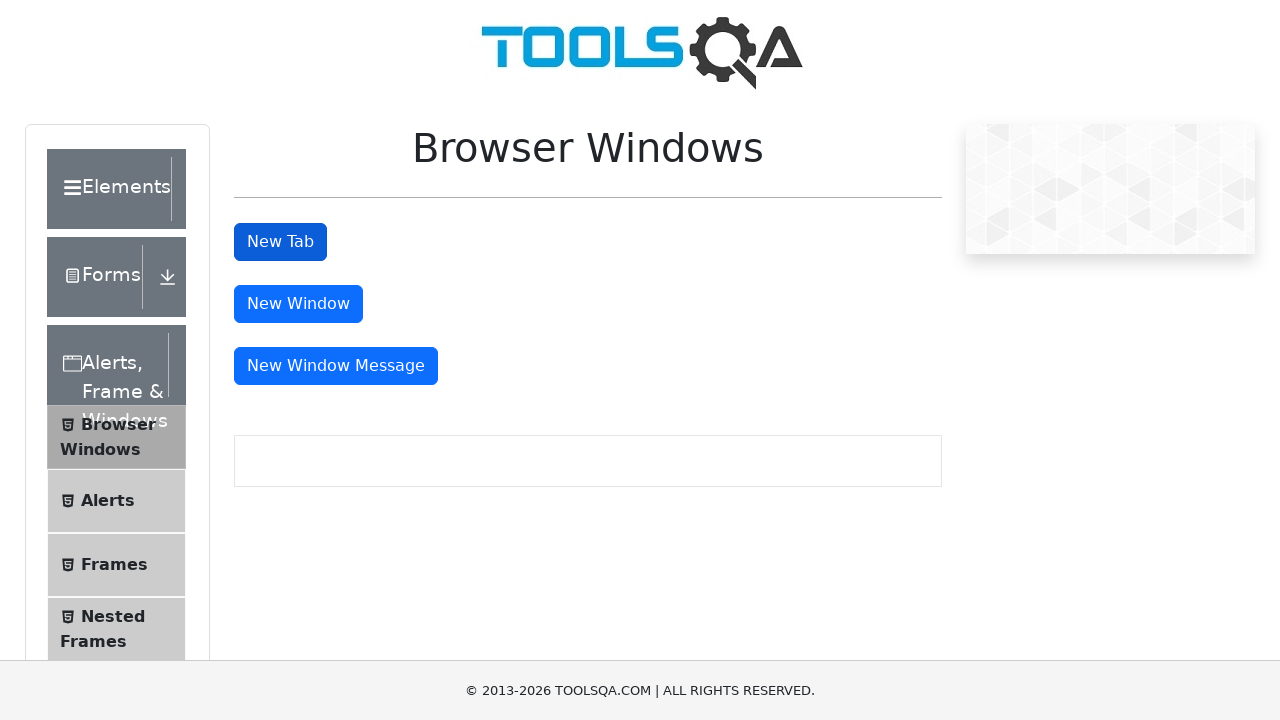

Test execution completed successfully
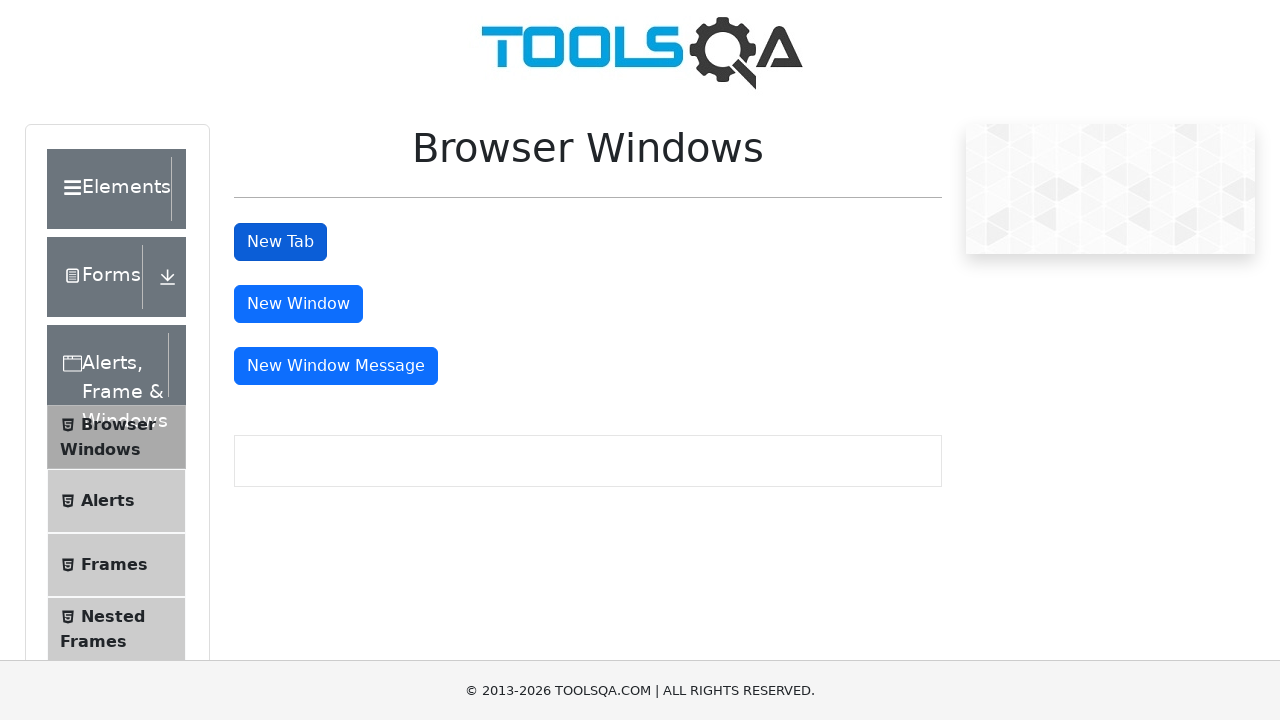

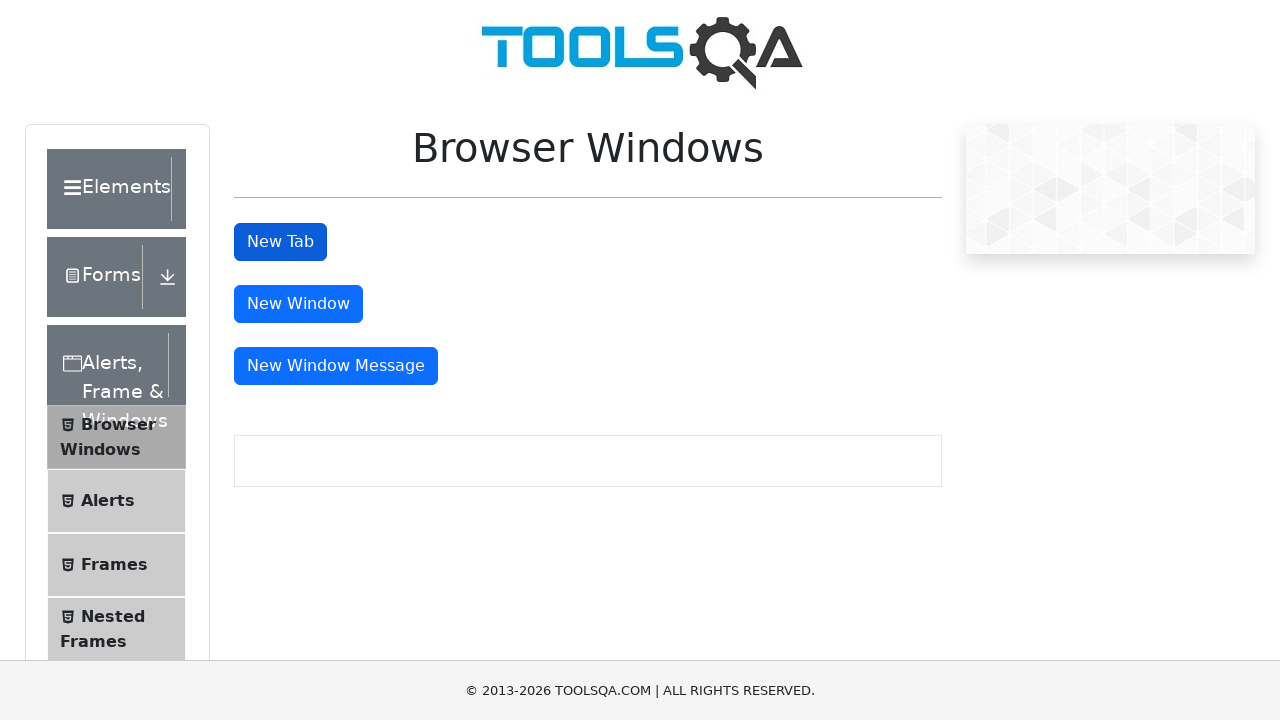